Fills out a text box form with full name, email, and current address fields

Starting URL: https://demoqa.com/text-box

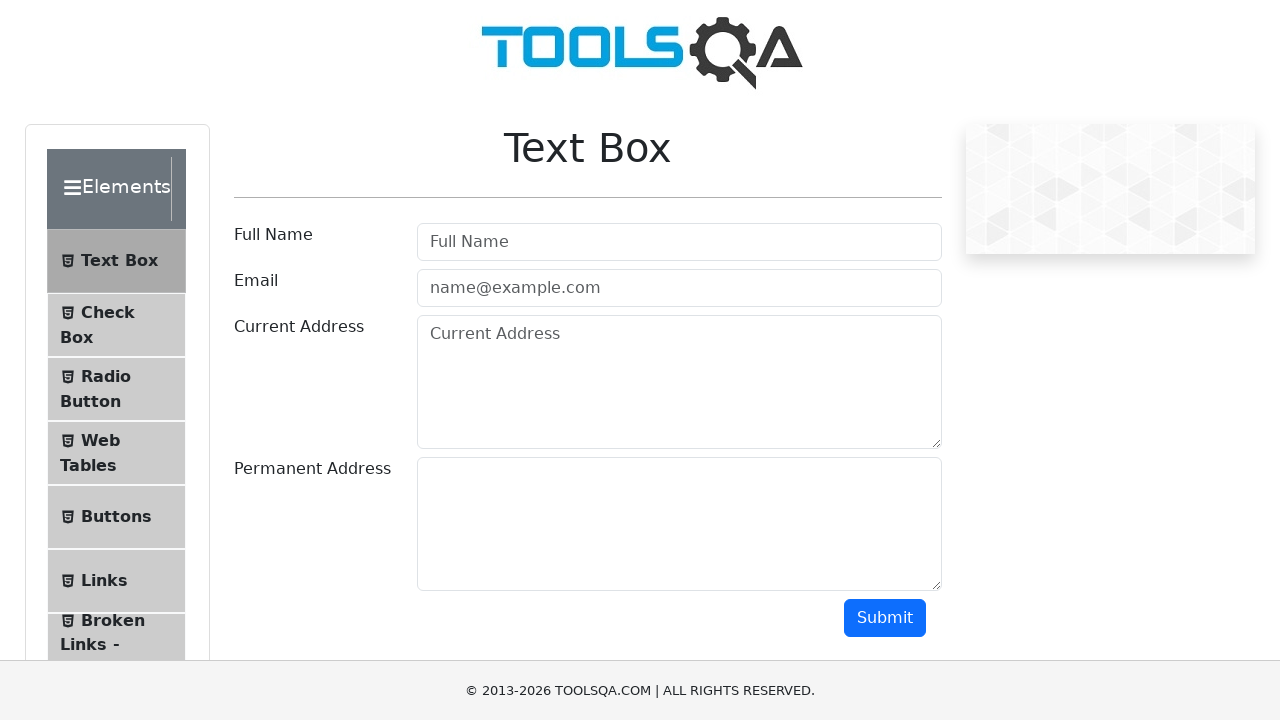

Filled full name field with 'Muhamedowa Olga' on input[placeholder='Full Name']
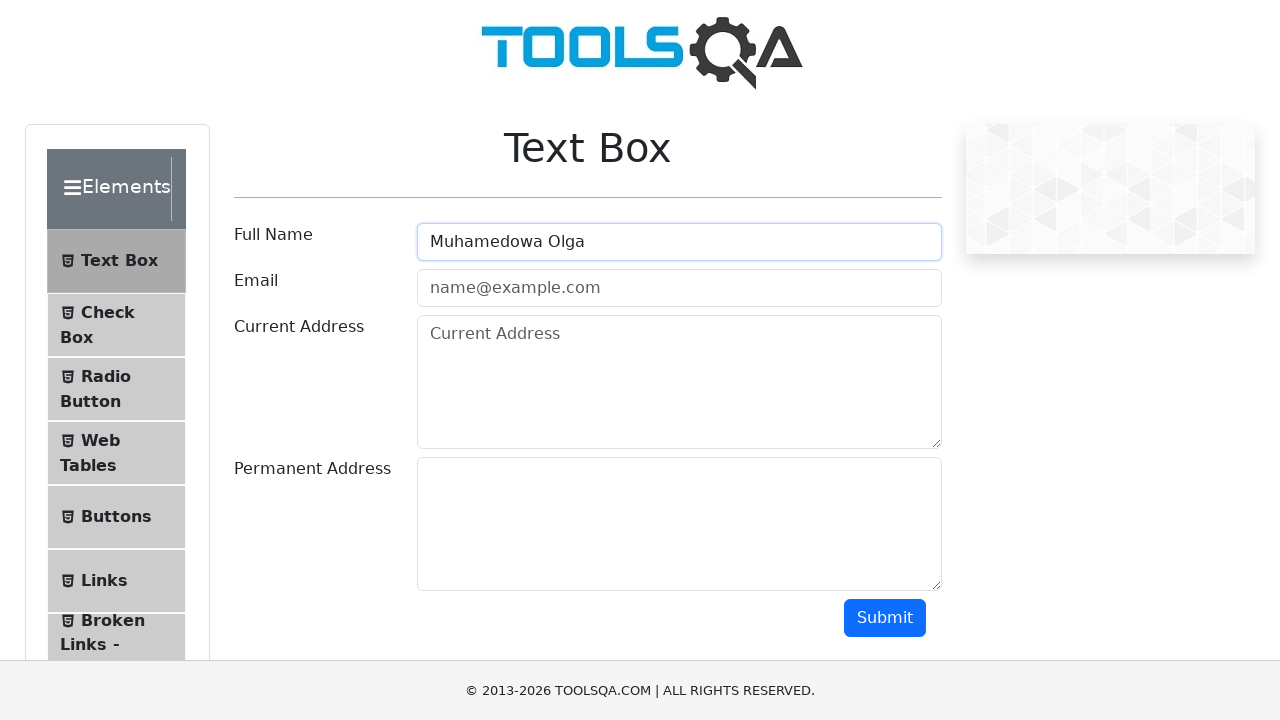

Filled email field with 'jennet@gmail.com' on input[placeholder='name@example.com']
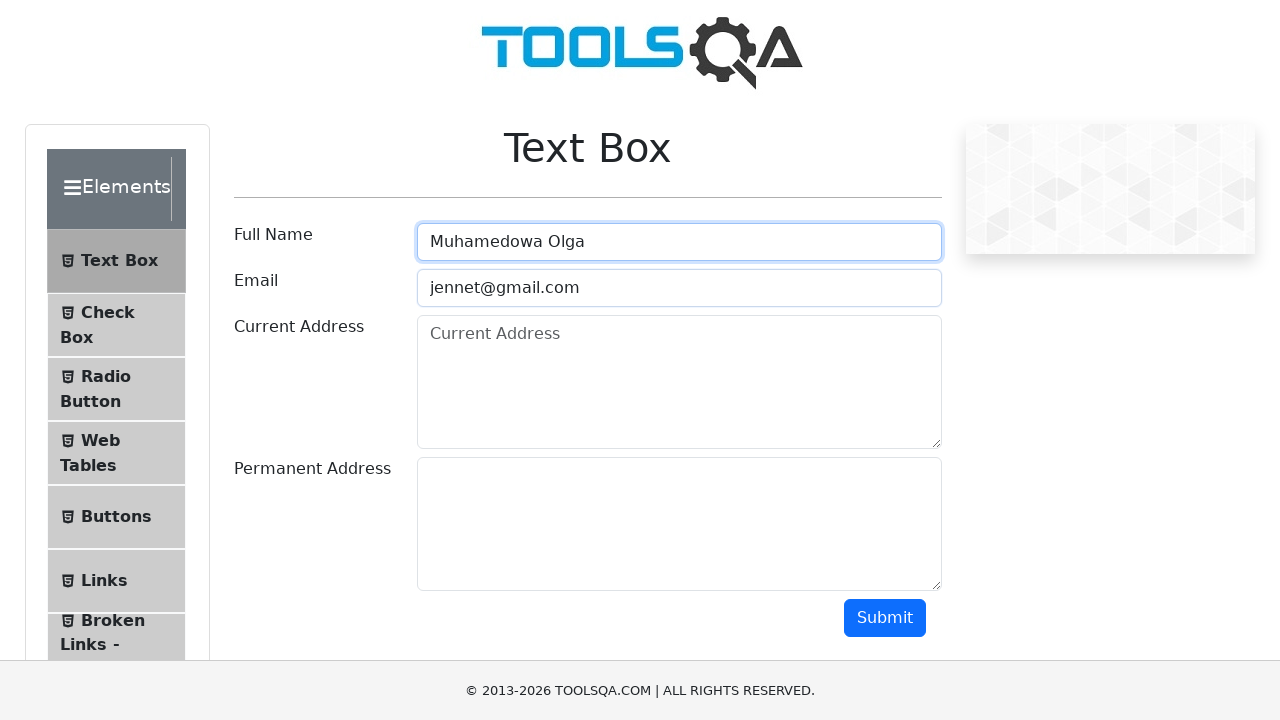

Filled current address field with '44 Merw apt 28' on textarea#currentAddress
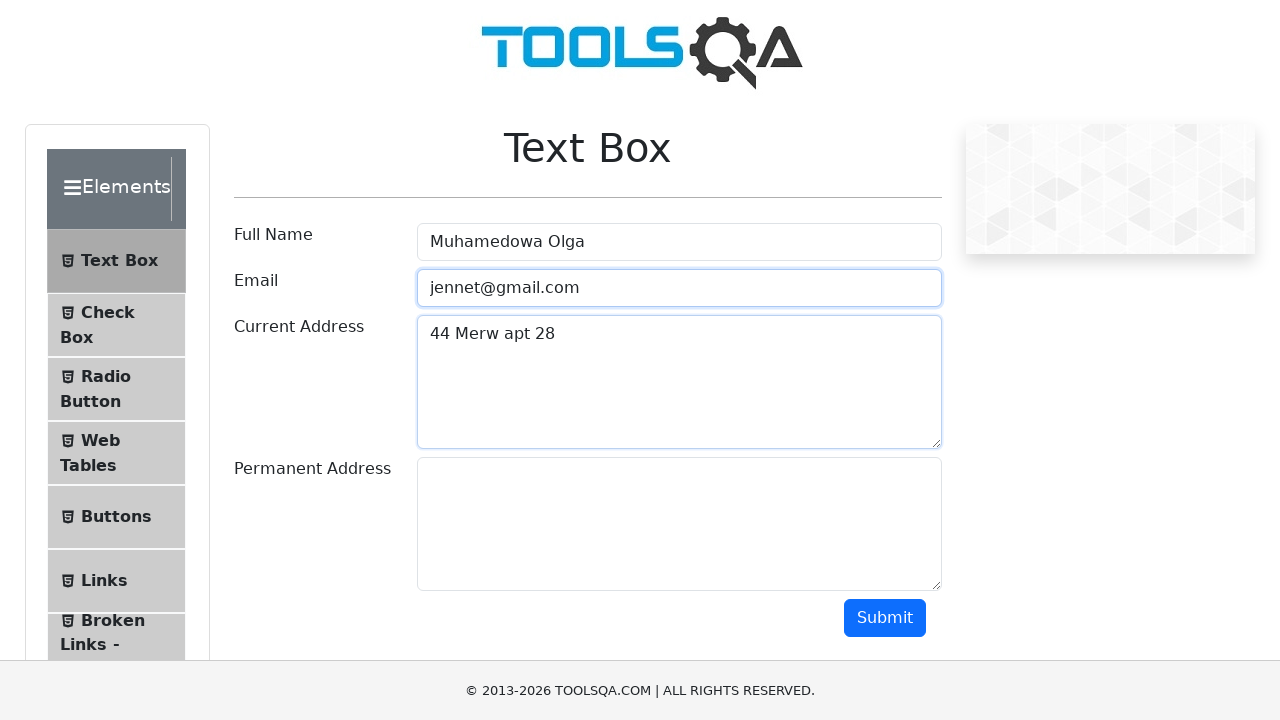

Located permanent address field
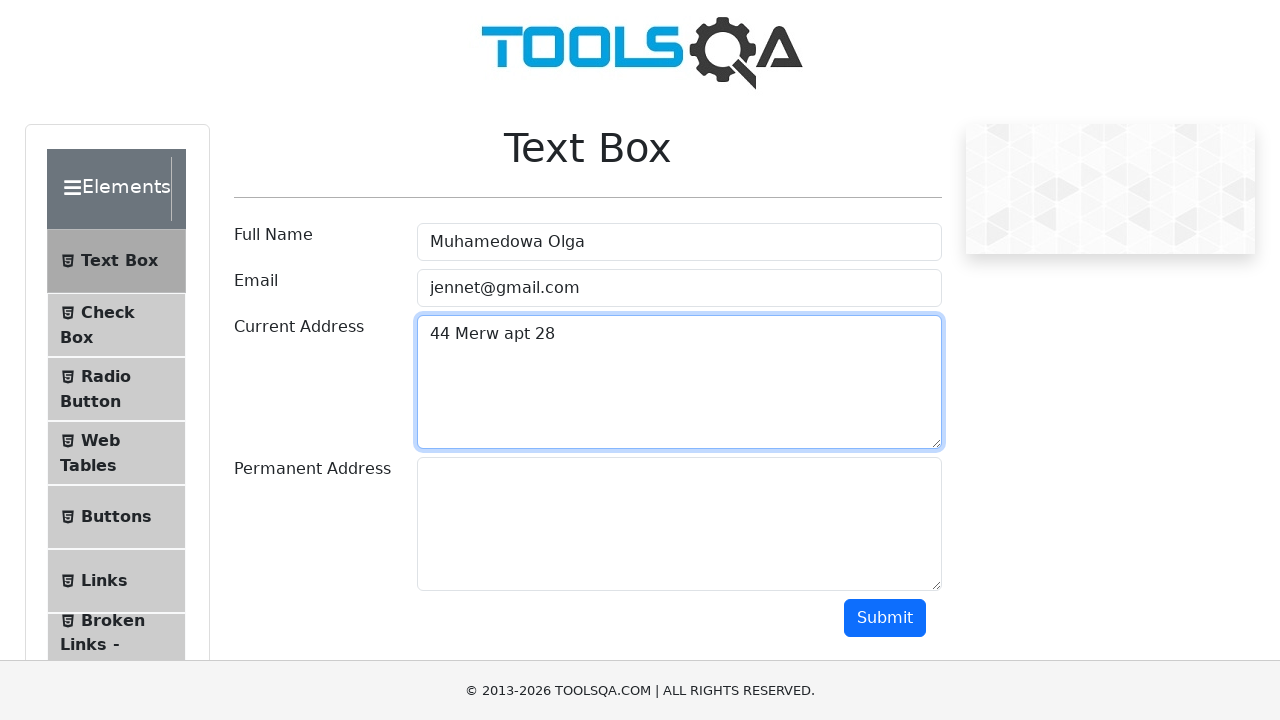

Retrieved permanent address value: ''
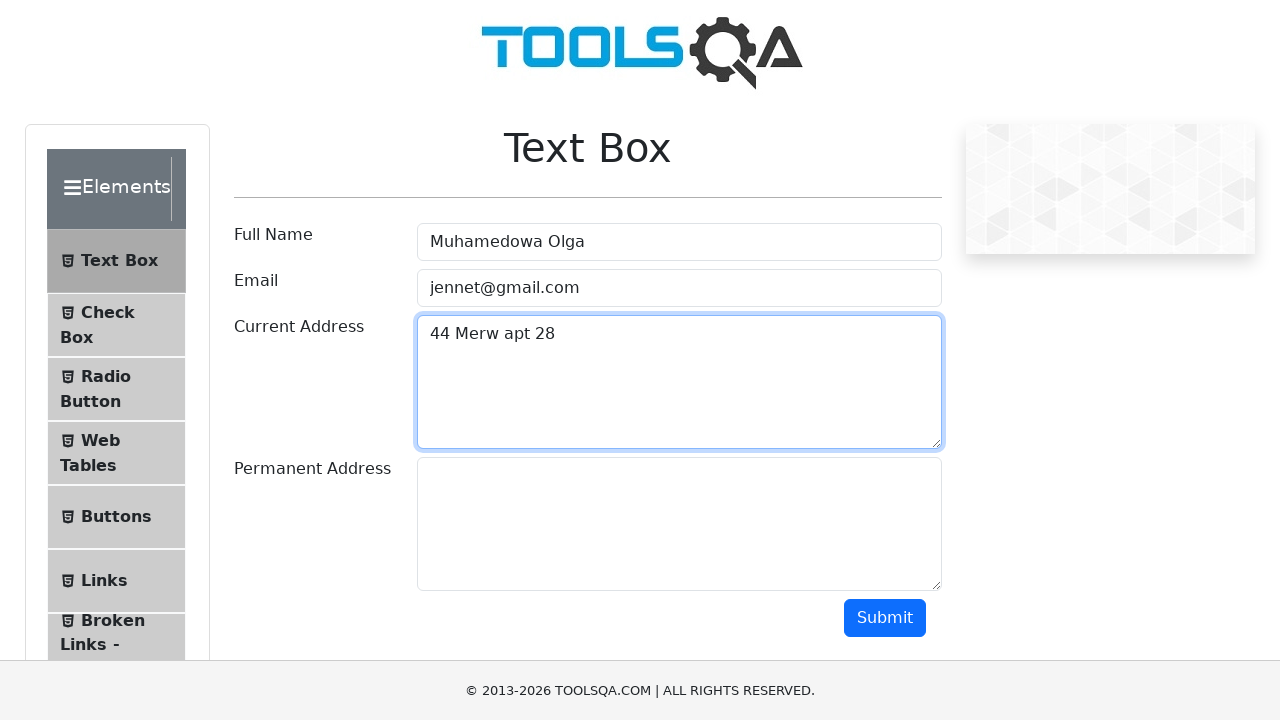

Validation failed: permanent address '' does not match expected '45 Mewr apt 25'
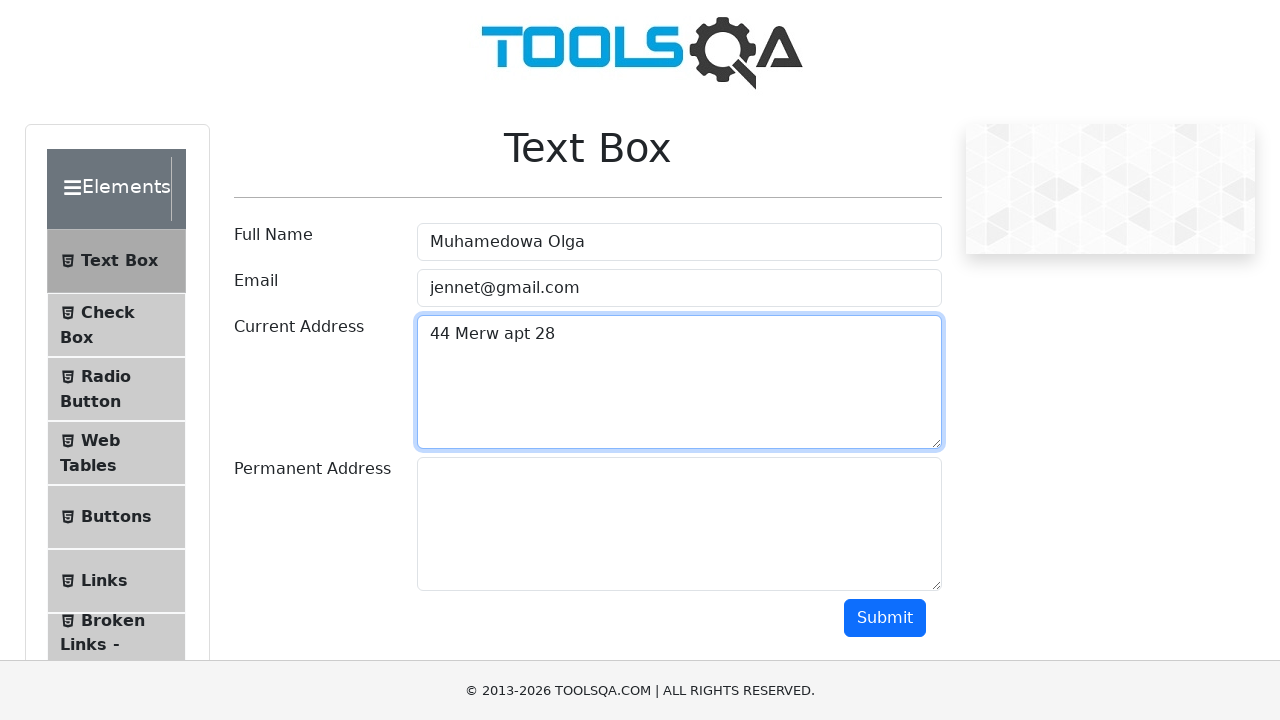

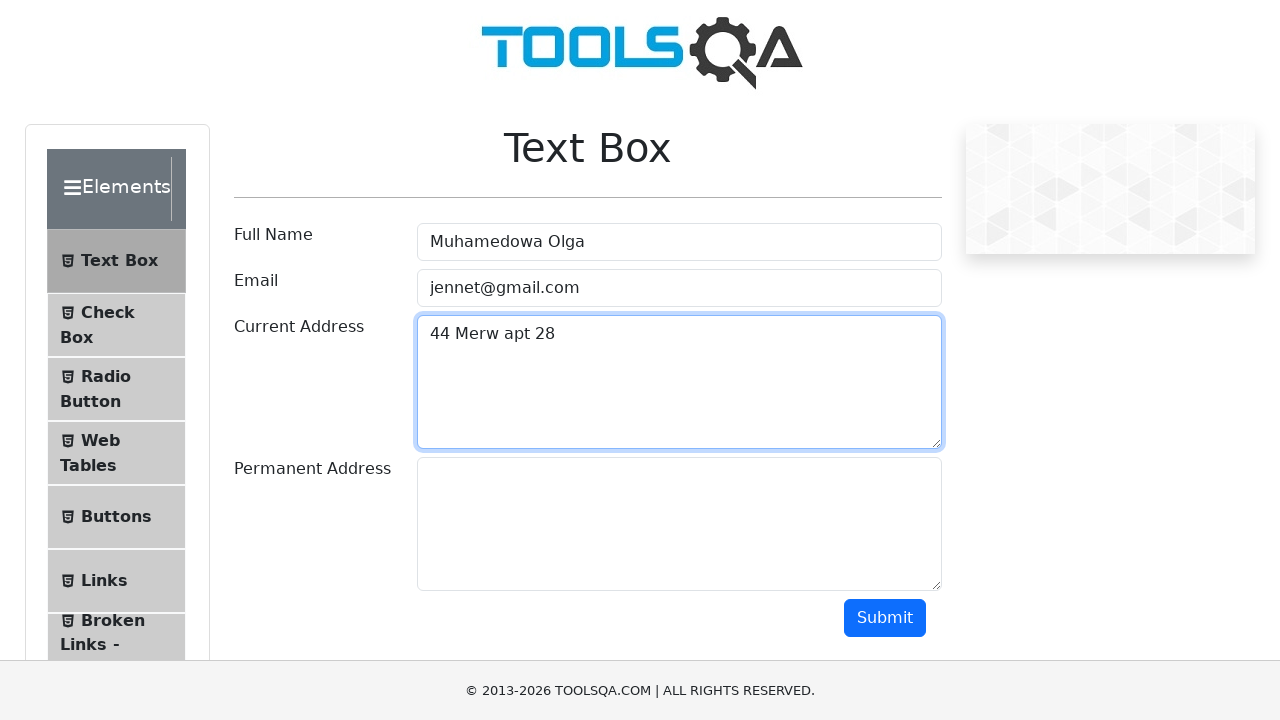